Tests multiple buttons on the Class Attribute page by verifying their visibility, checking CSS background and border colors, and clicking each button (Primary, Warning, Success).

Starting URL: http://uitestingplayground.com/classattr

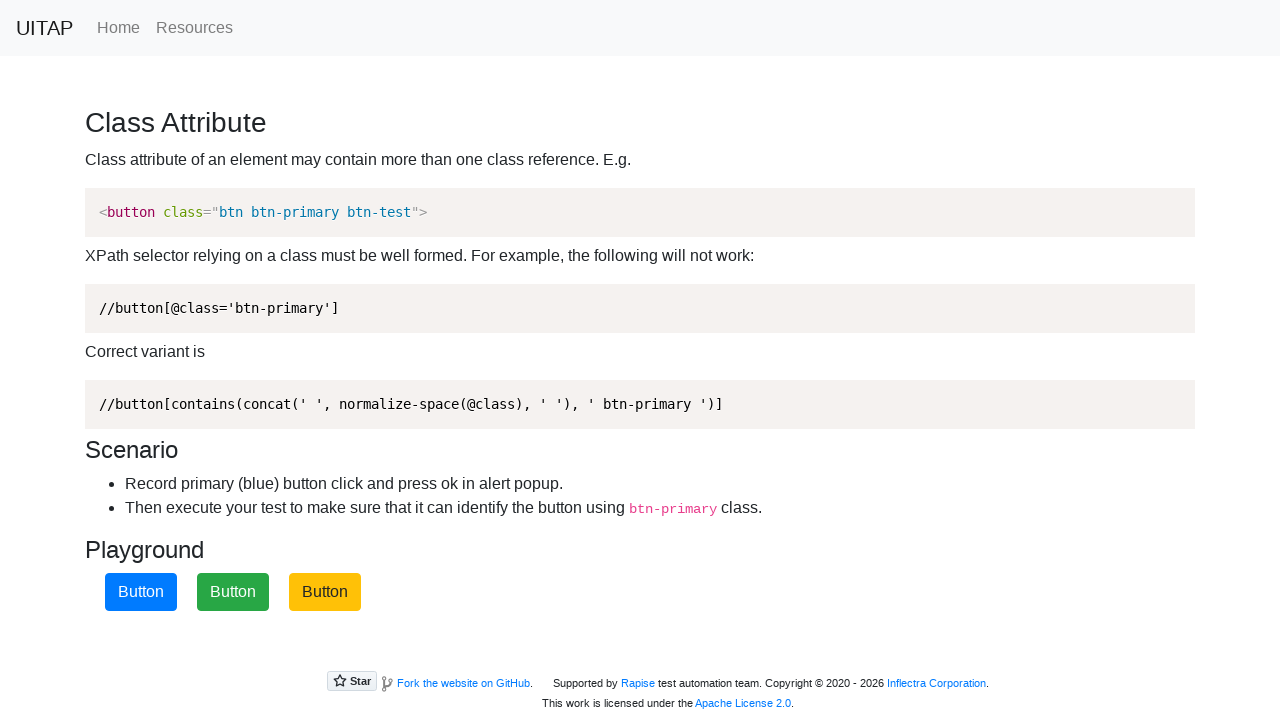

Button .btn-primary is visible
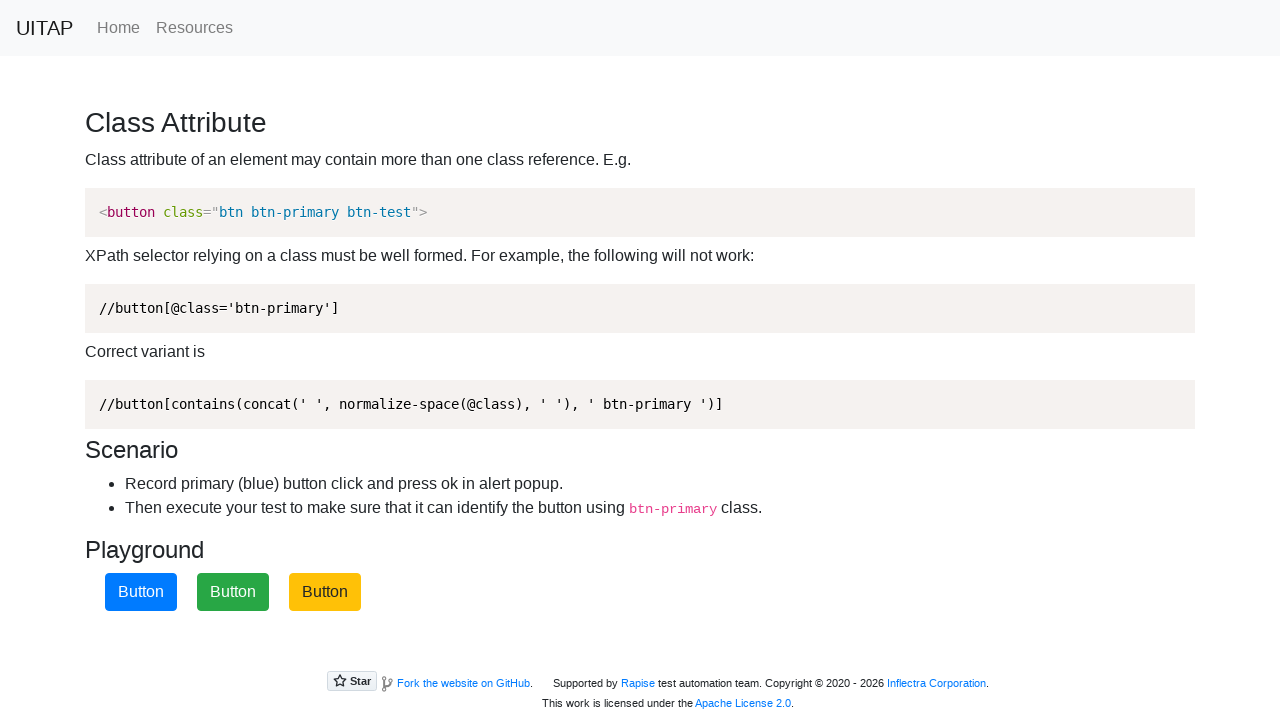

Button .btn-warning is visible
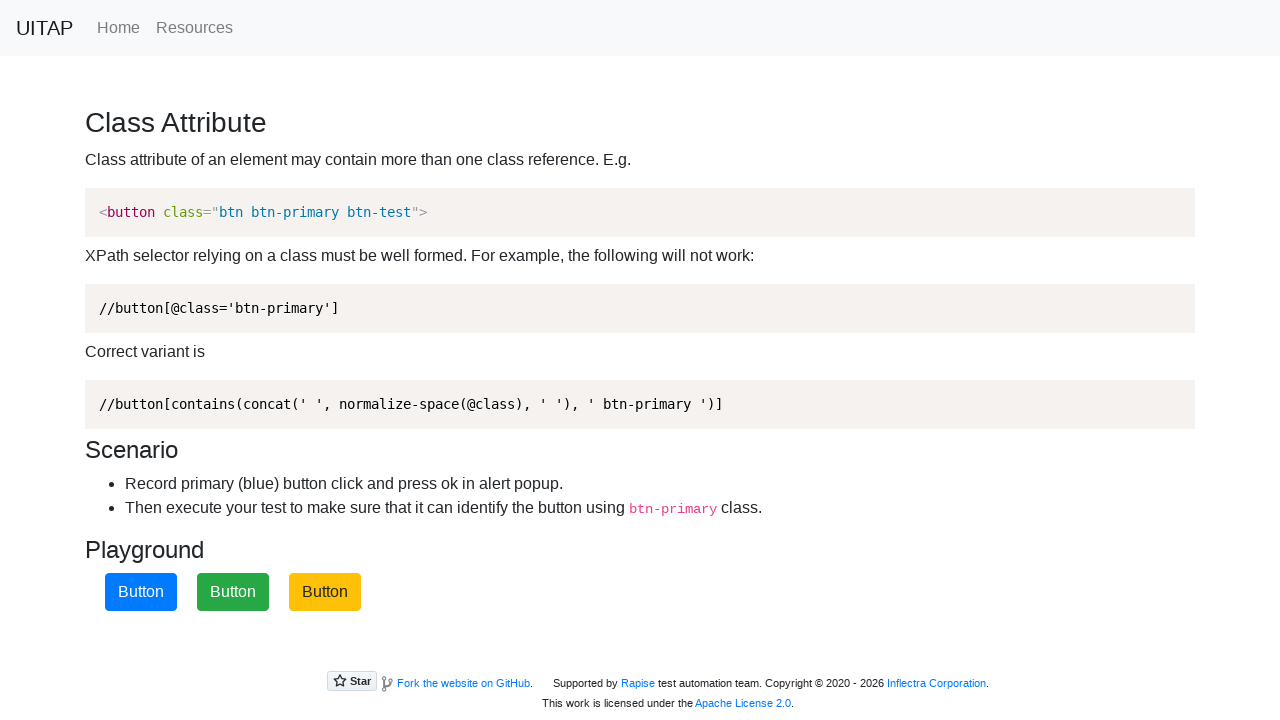

Button .btn-success is visible
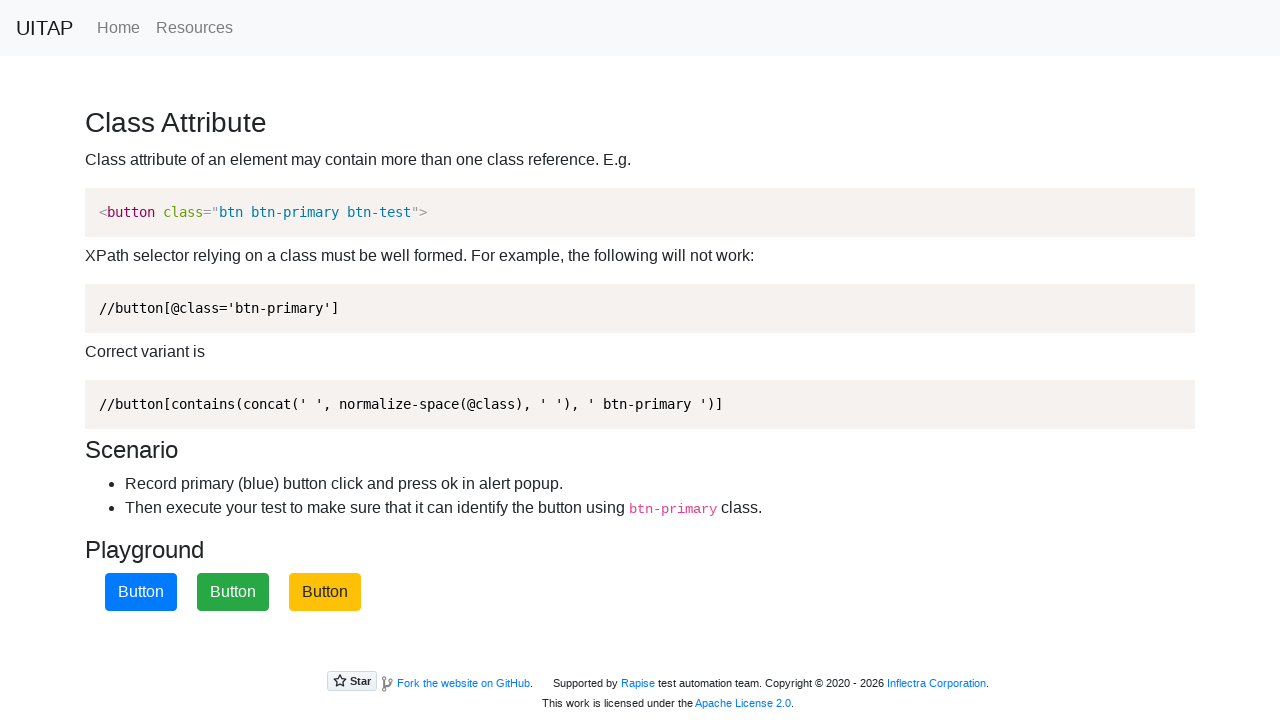

Clicked Primary button at (141, 592) on .btn-primary
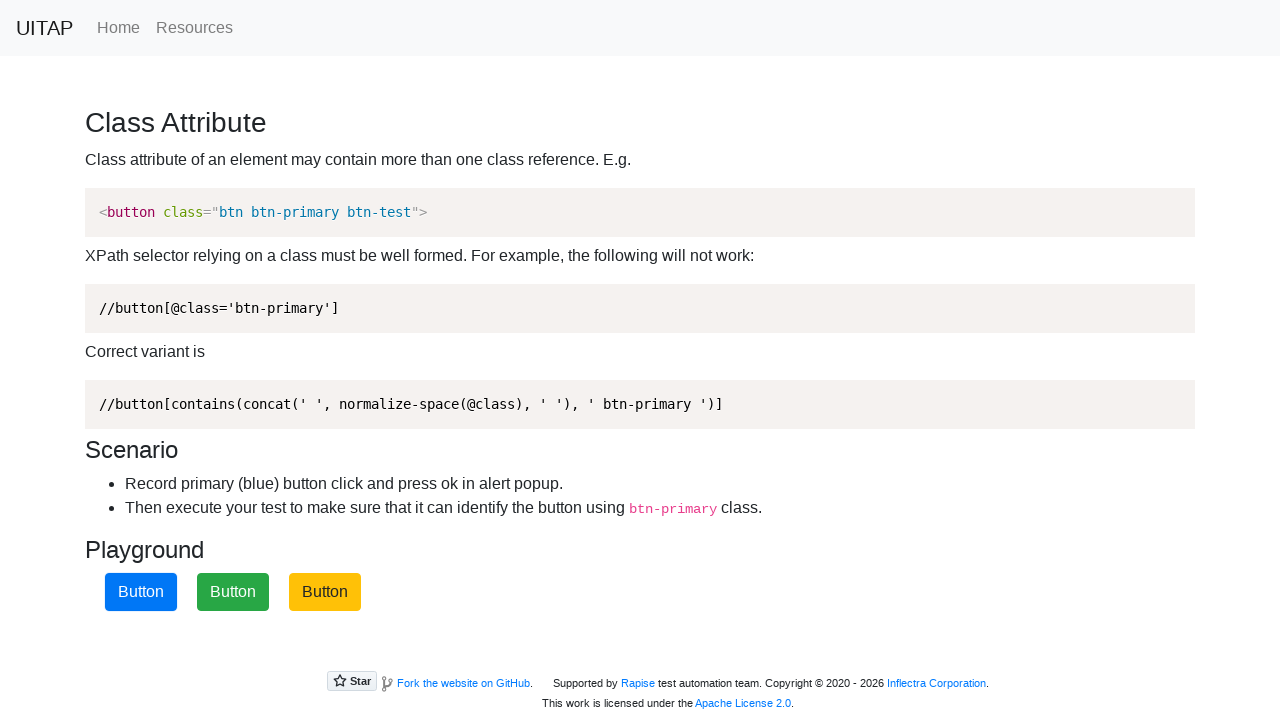

Set up dialog handler to accept alerts
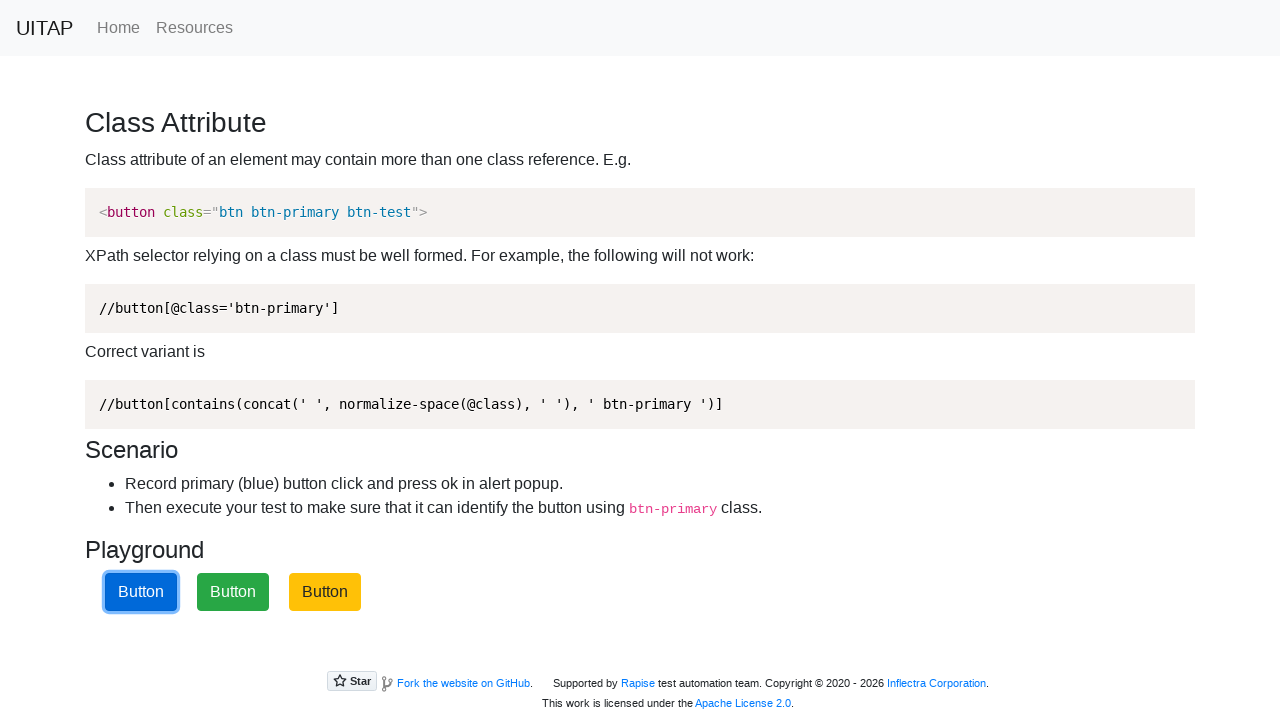

Clicked Warning button at (325, 592) on .btn-warning
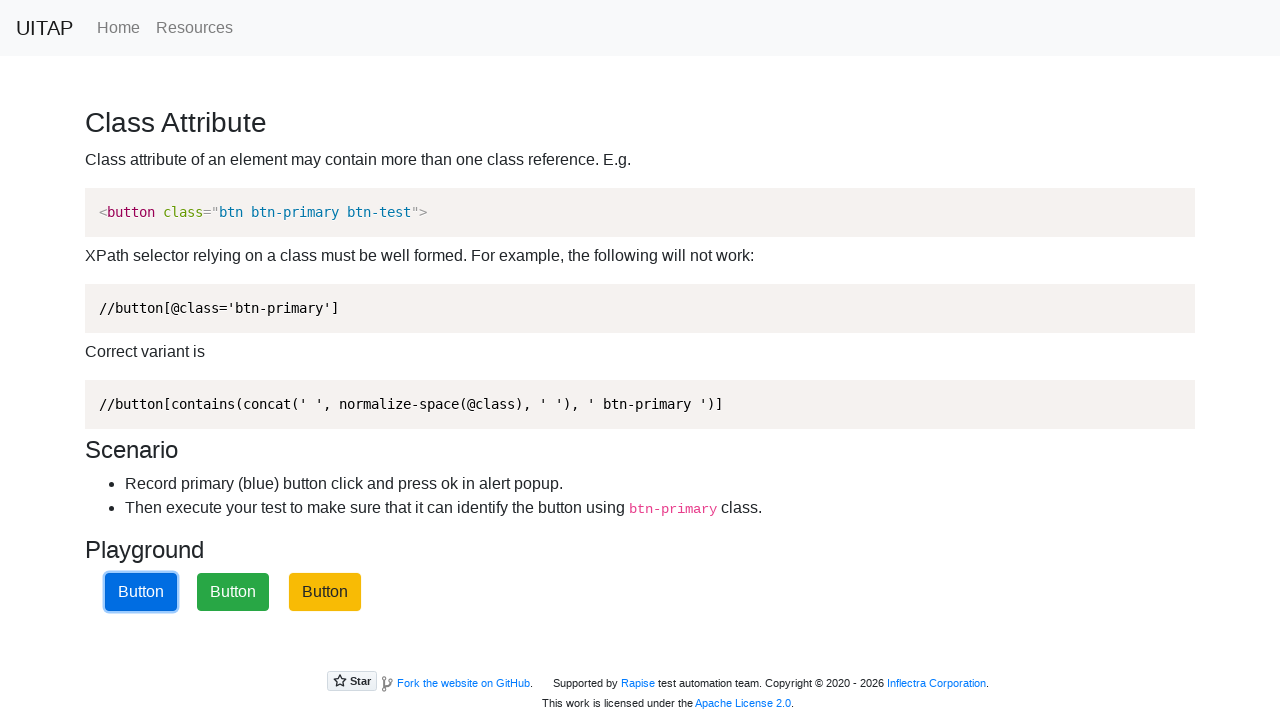

Clicked Success button at (233, 592) on .btn-success
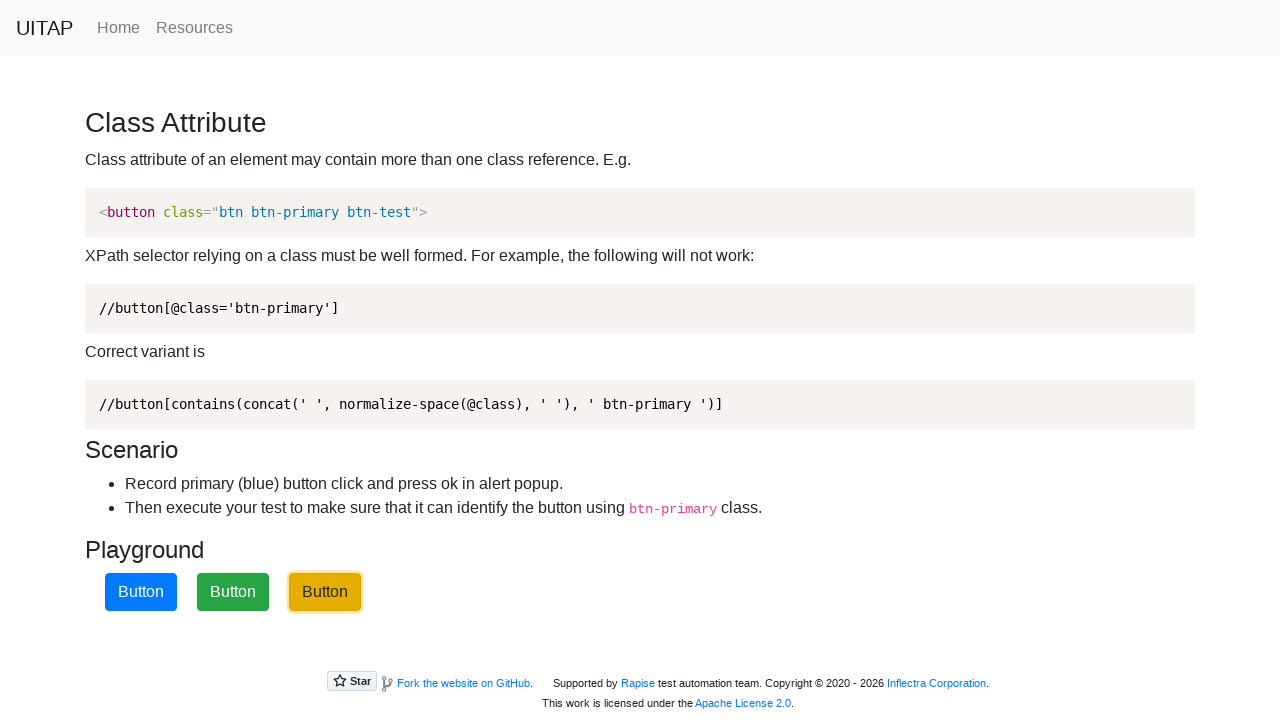

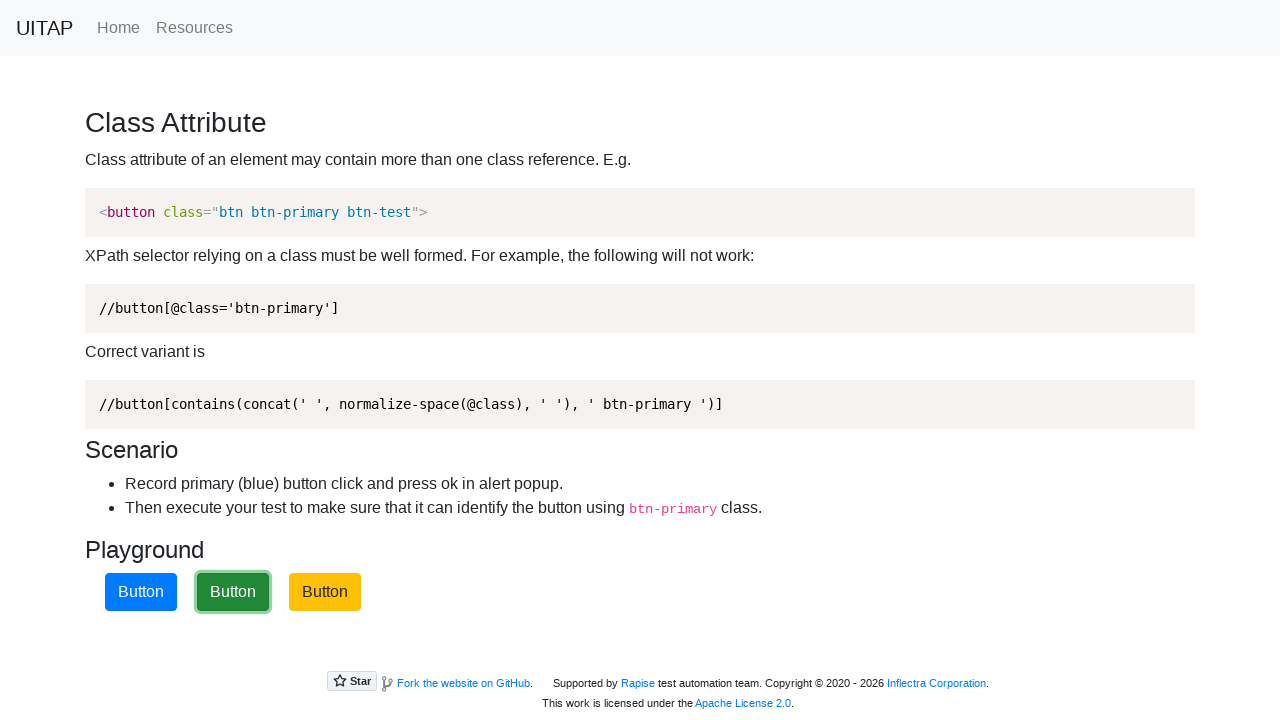